Simple navigation test that visits the Chilean news website emol.com

Starting URL: https://www.emol.com

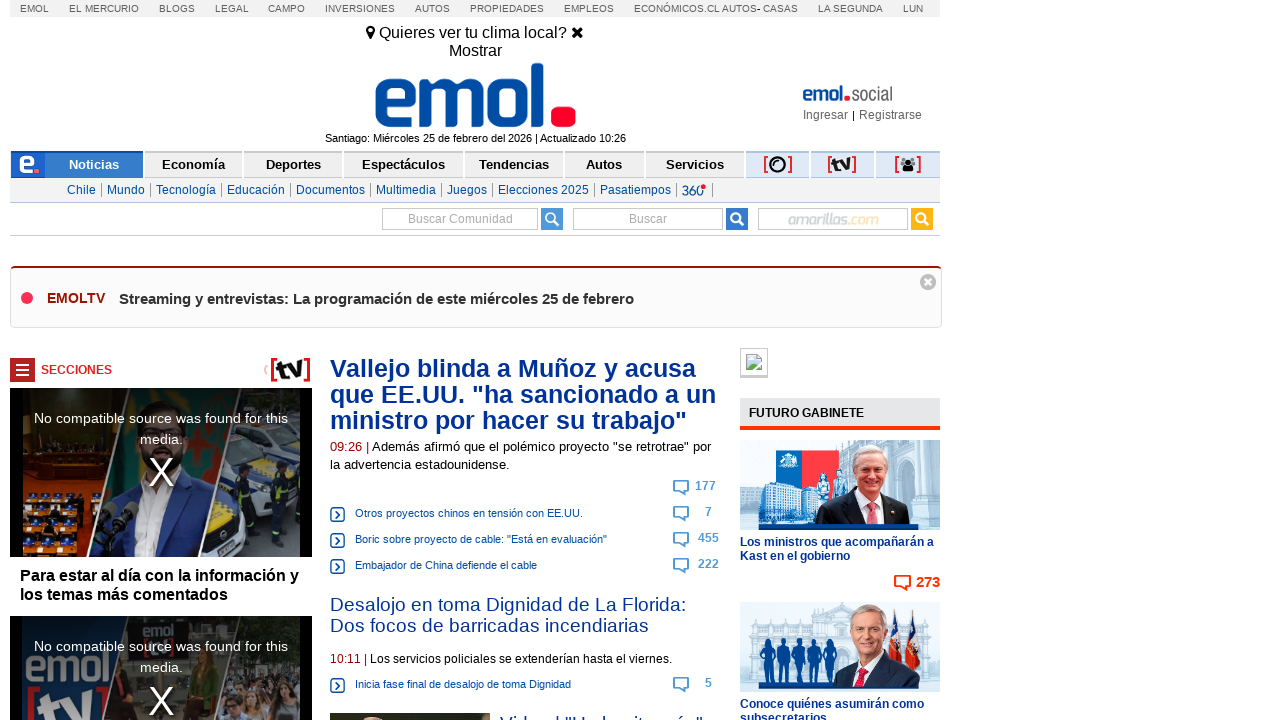

Waited for emol.com page to load completely (networkidle)
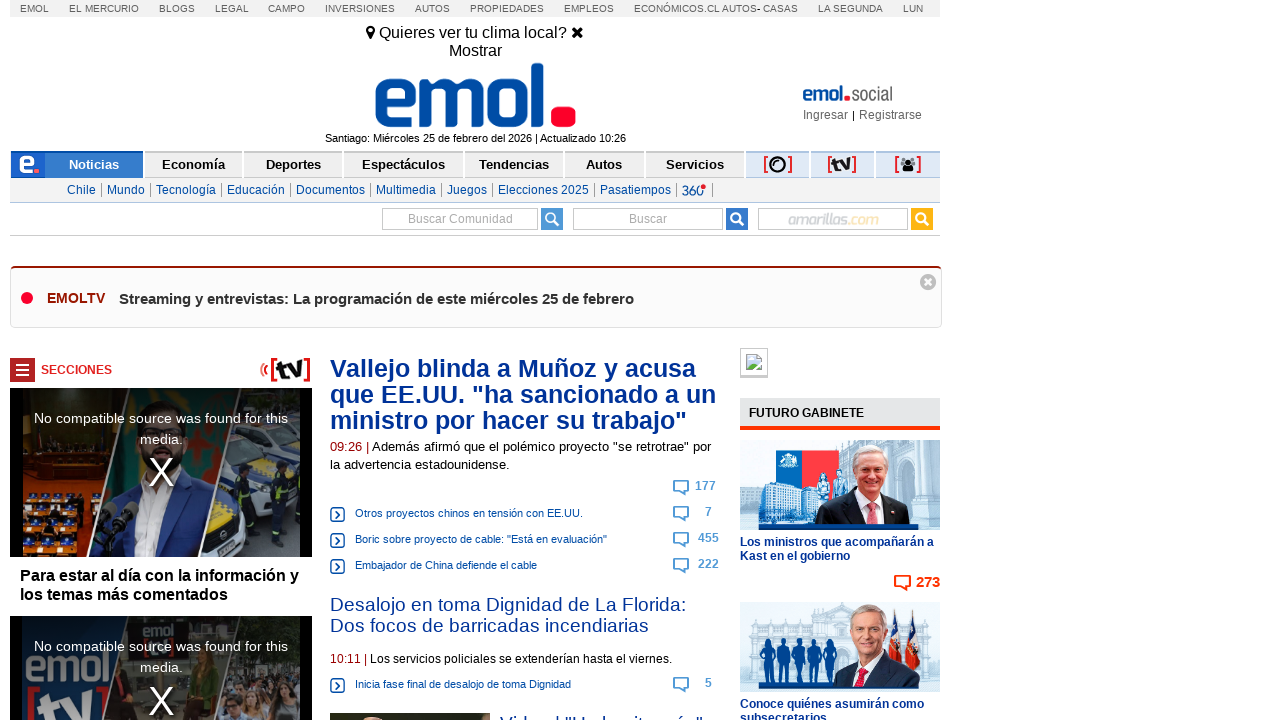

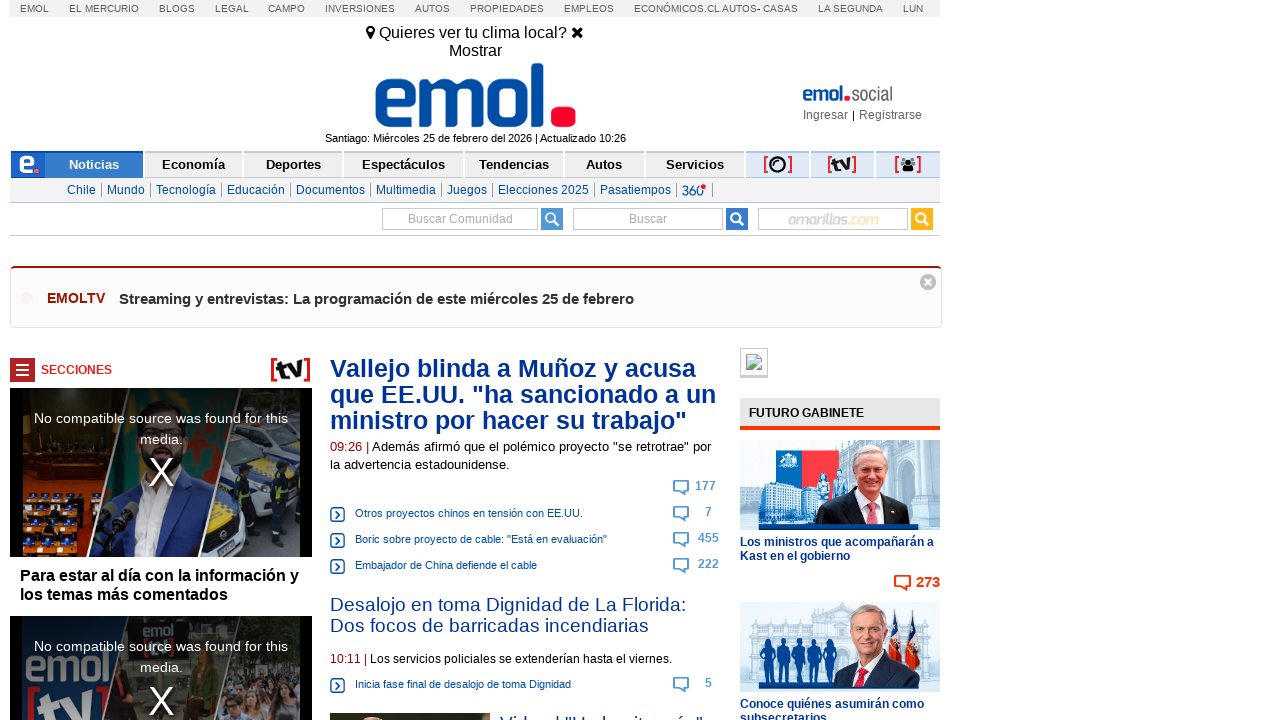